Tests alert handling functionality by clicking a button that triggers an alert and then accepting it

Starting URL: https://letcode.in/waits

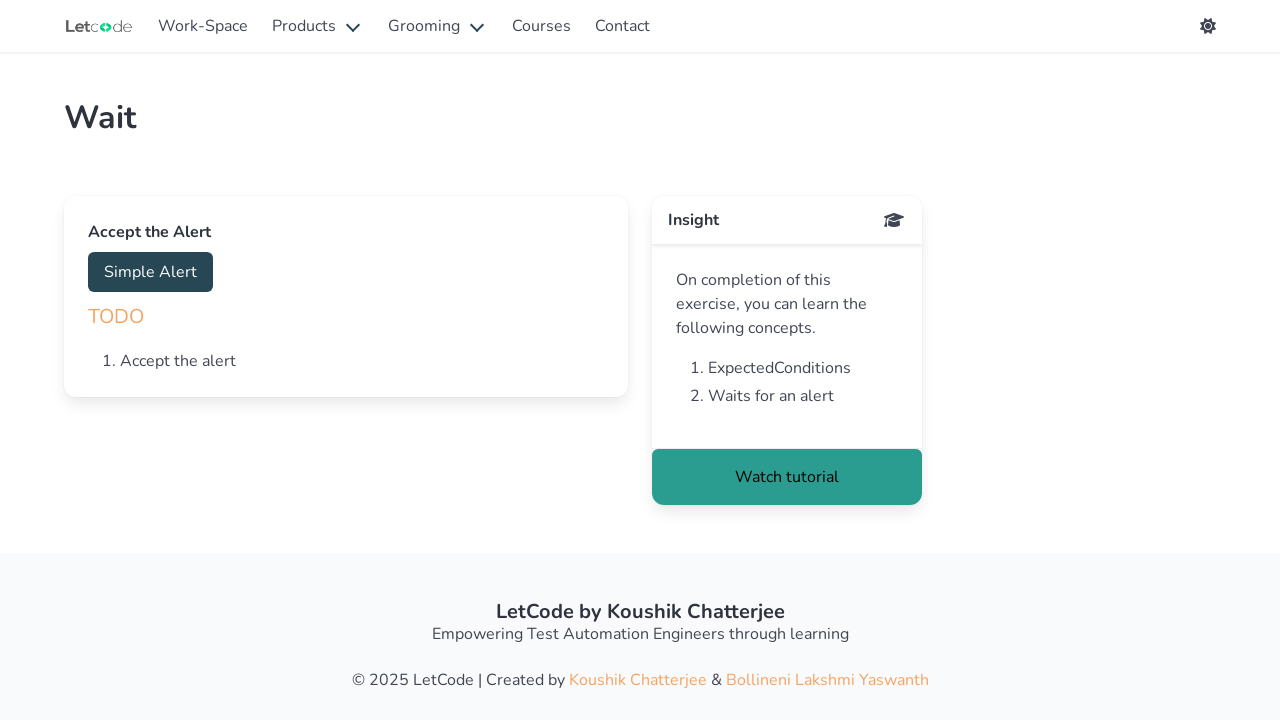

Clicked 'Simple Alert' button to trigger alert dialog at (150, 272) on xpath=//button[text()='Simple Alert']
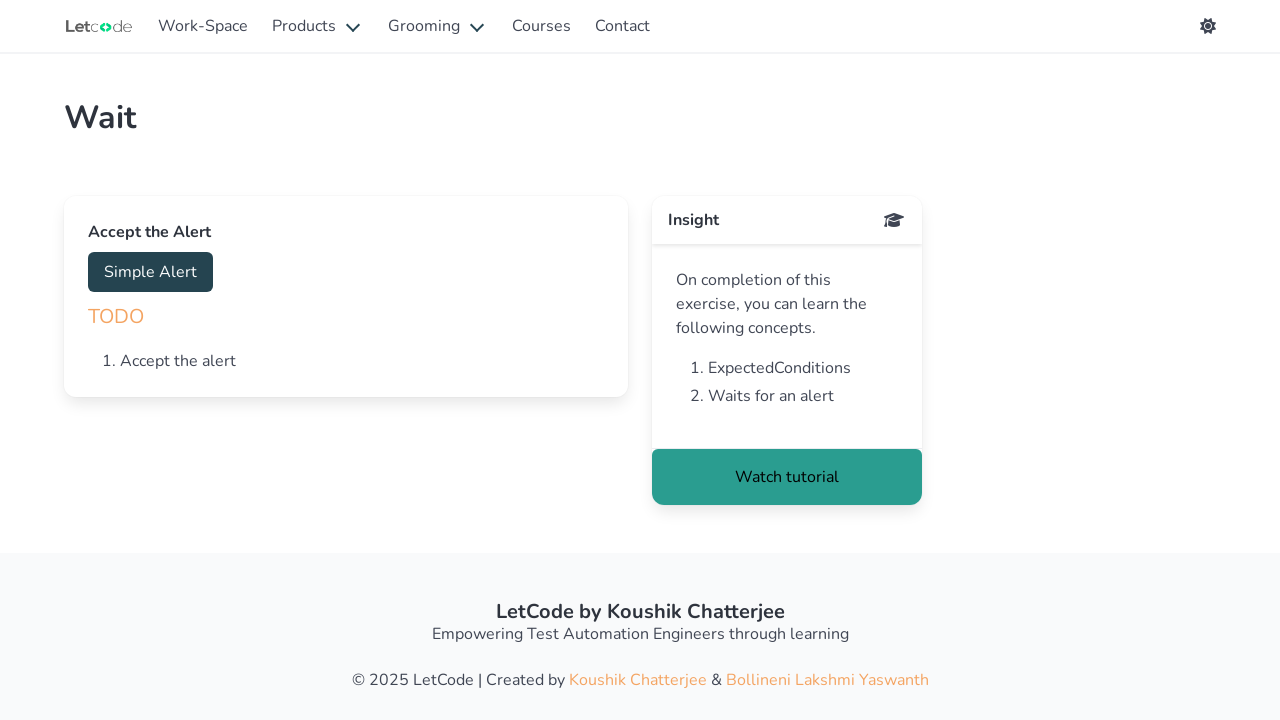

Waited 500ms for alert dialog to appear
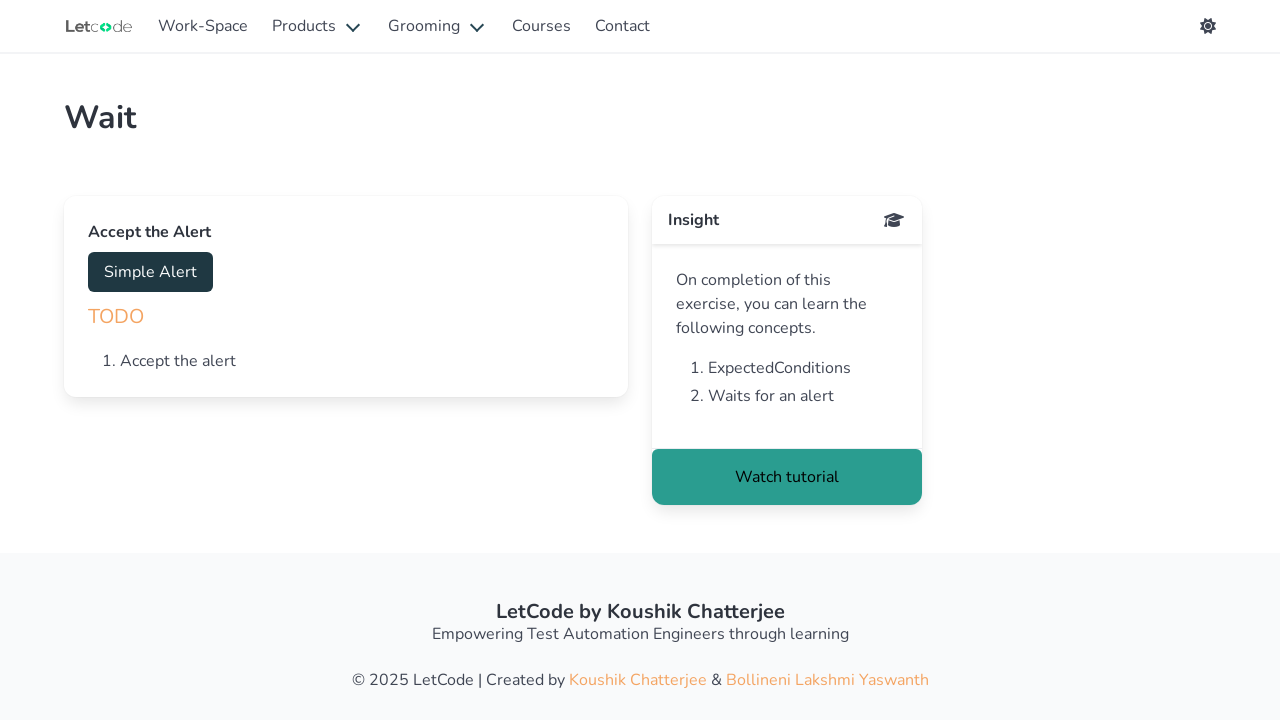

Set up dialog handler to accept alerts
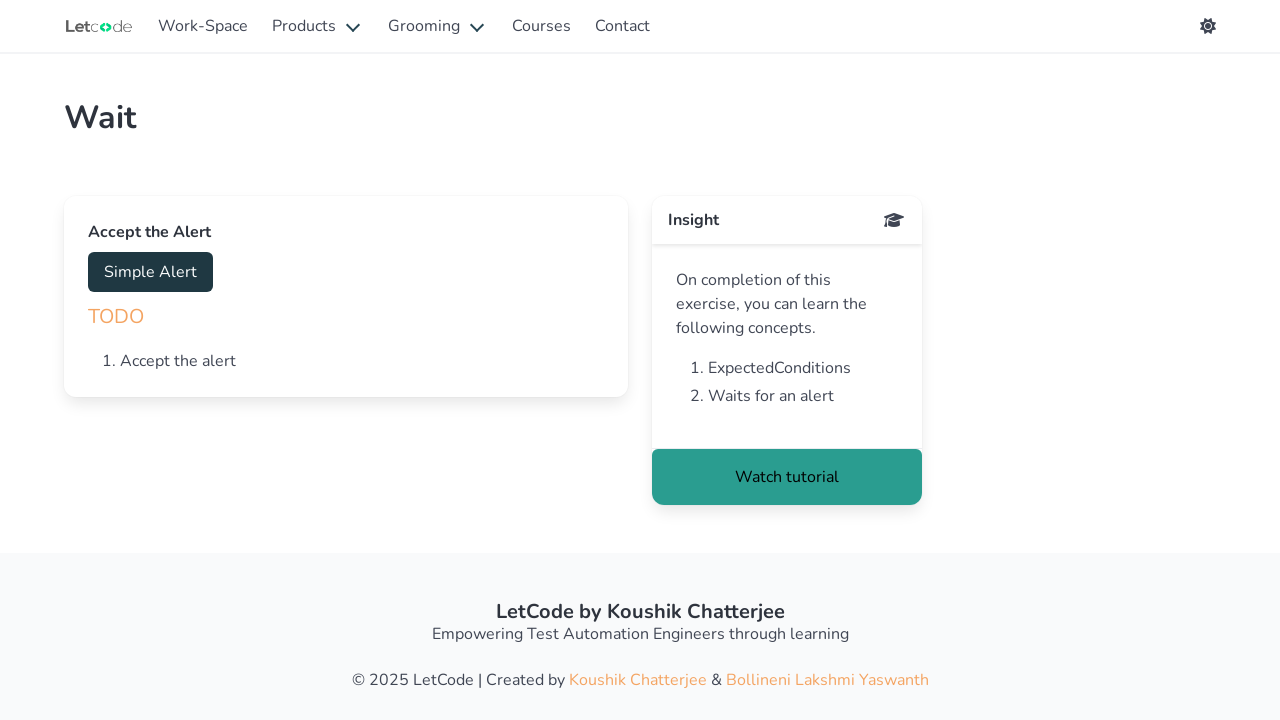

Page DOM content finished loading
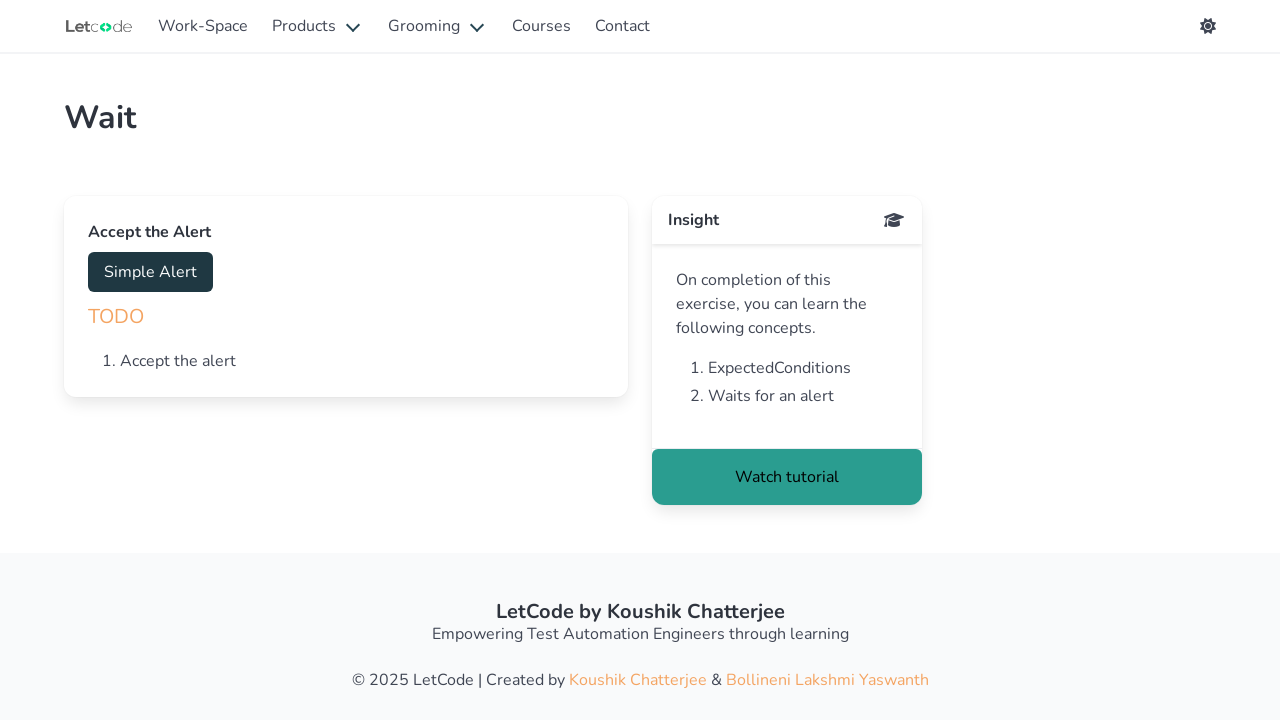

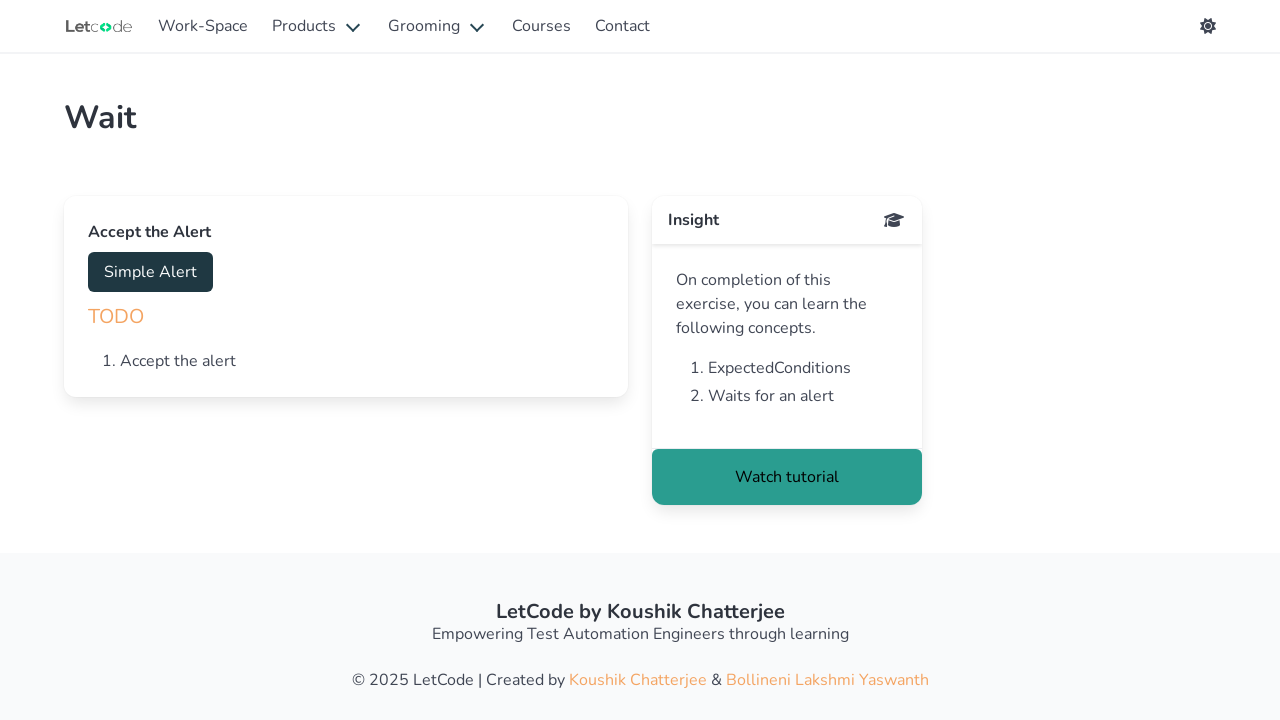